Tests filtering to display only active (non-completed) todo items

Starting URL: https://demo.playwright.dev/todomvc/

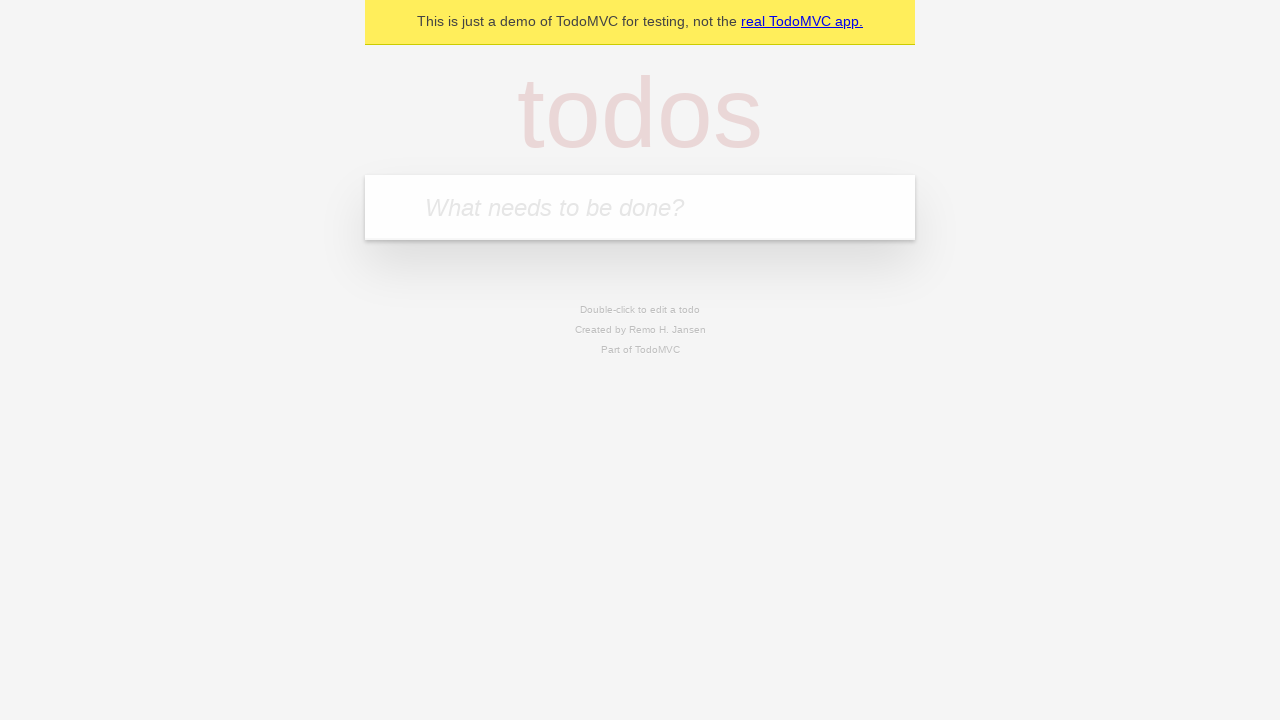

Filled todo input with 'buy some cheese' on internal:attr=[placeholder="What needs to be done?"i]
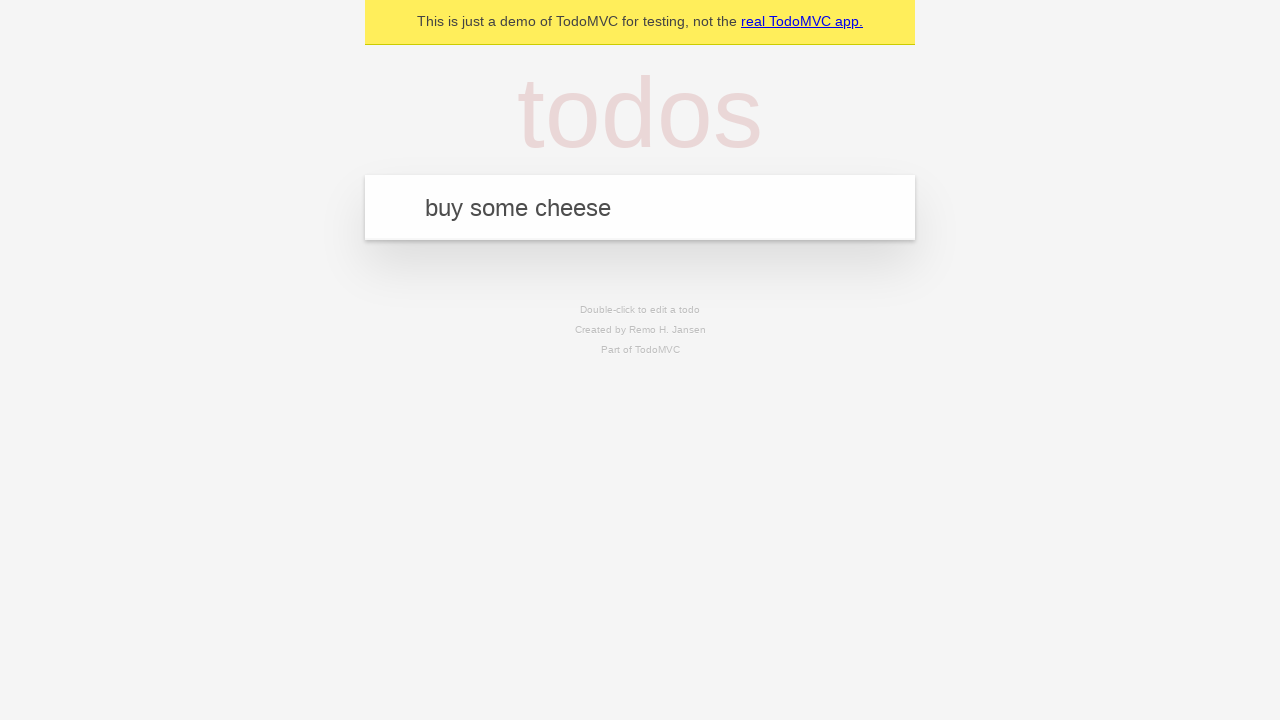

Pressed Enter to add first todo item on internal:attr=[placeholder="What needs to be done?"i]
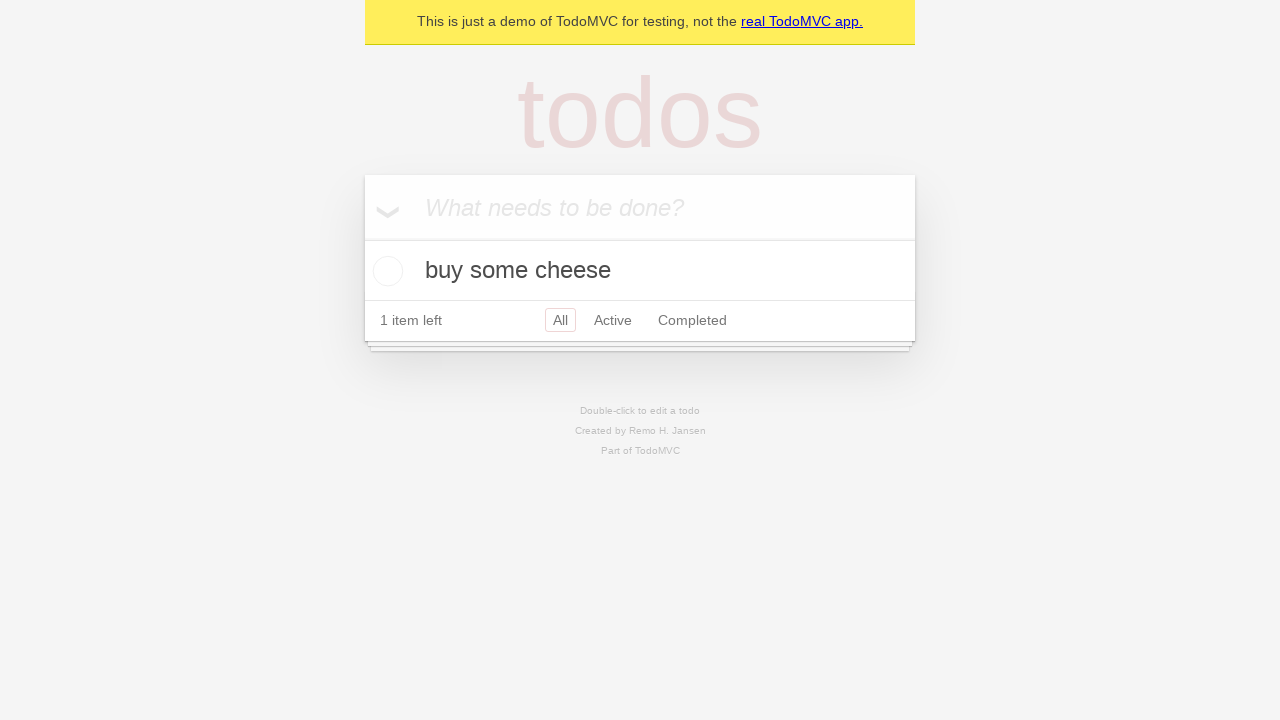

Filled todo input with 'feed the cat' on internal:attr=[placeholder="What needs to be done?"i]
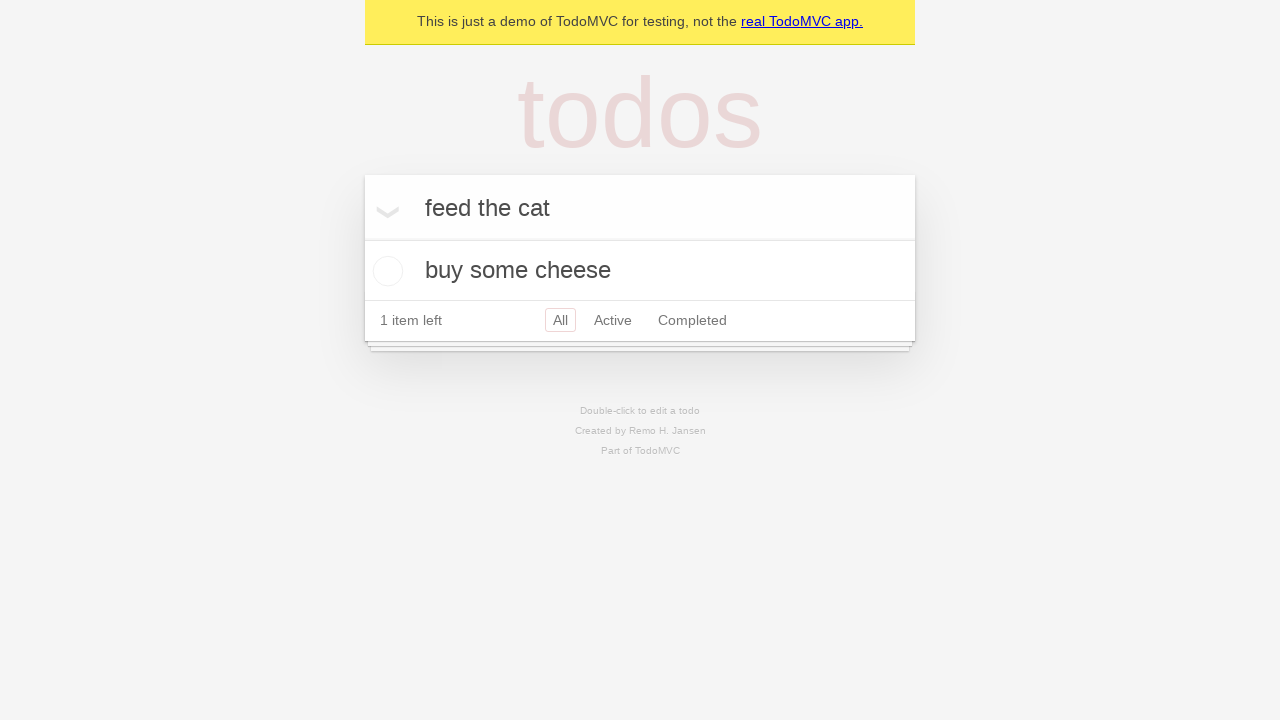

Pressed Enter to add second todo item on internal:attr=[placeholder="What needs to be done?"i]
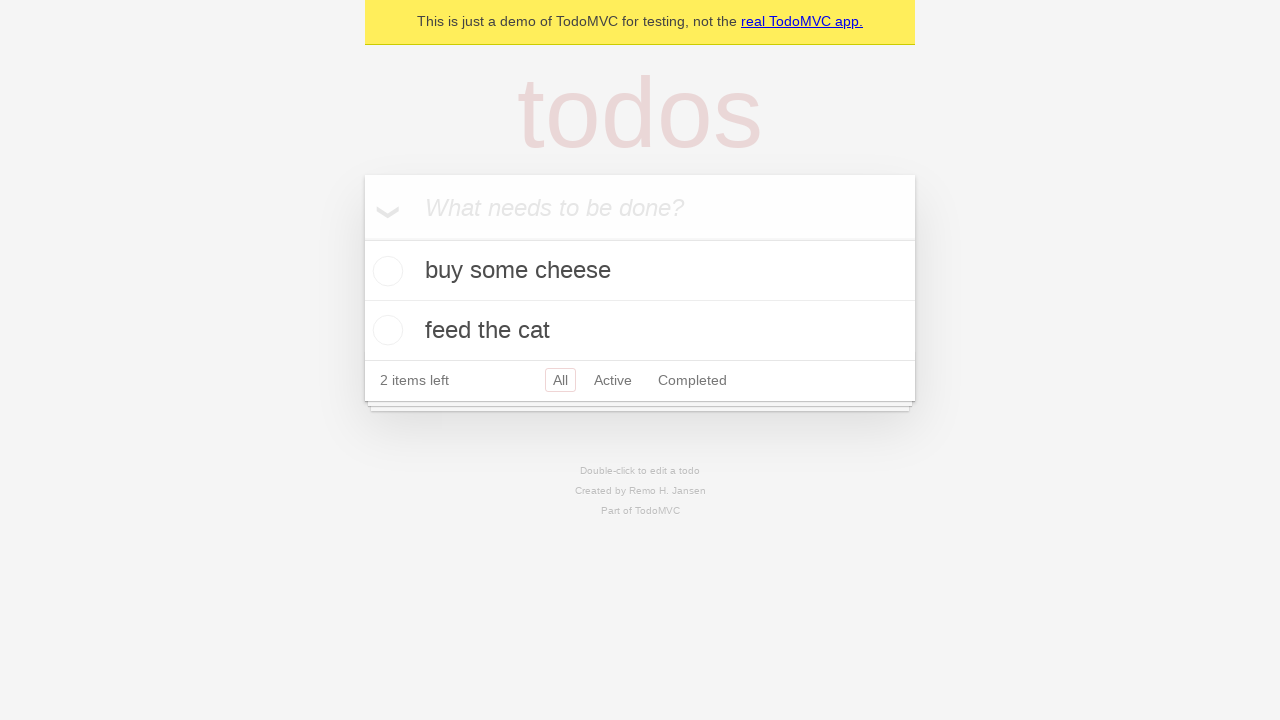

Filled todo input with 'book a doctors appointment' on internal:attr=[placeholder="What needs to be done?"i]
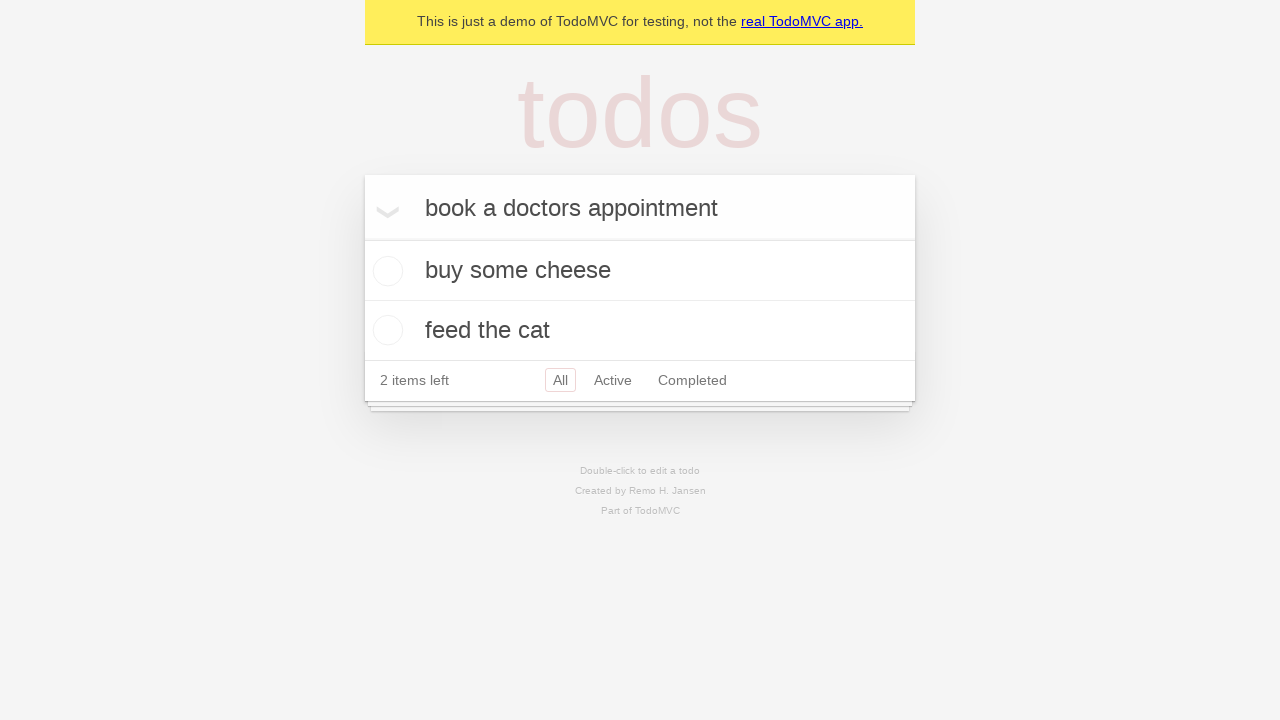

Pressed Enter to add third todo item on internal:attr=[placeholder="What needs to be done?"i]
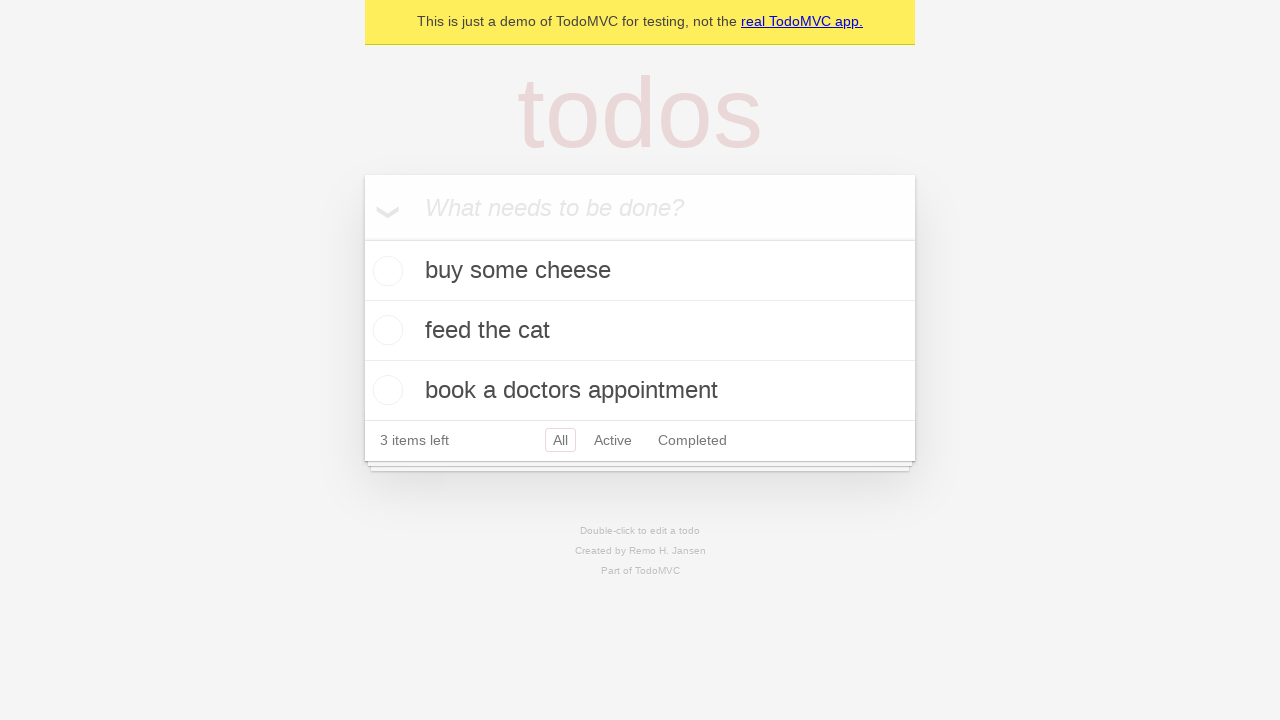

Checked second todo item to mark as completed at (385, 330) on internal:testid=[data-testid="todo-item"s] >> nth=1 >> internal:role=checkbox
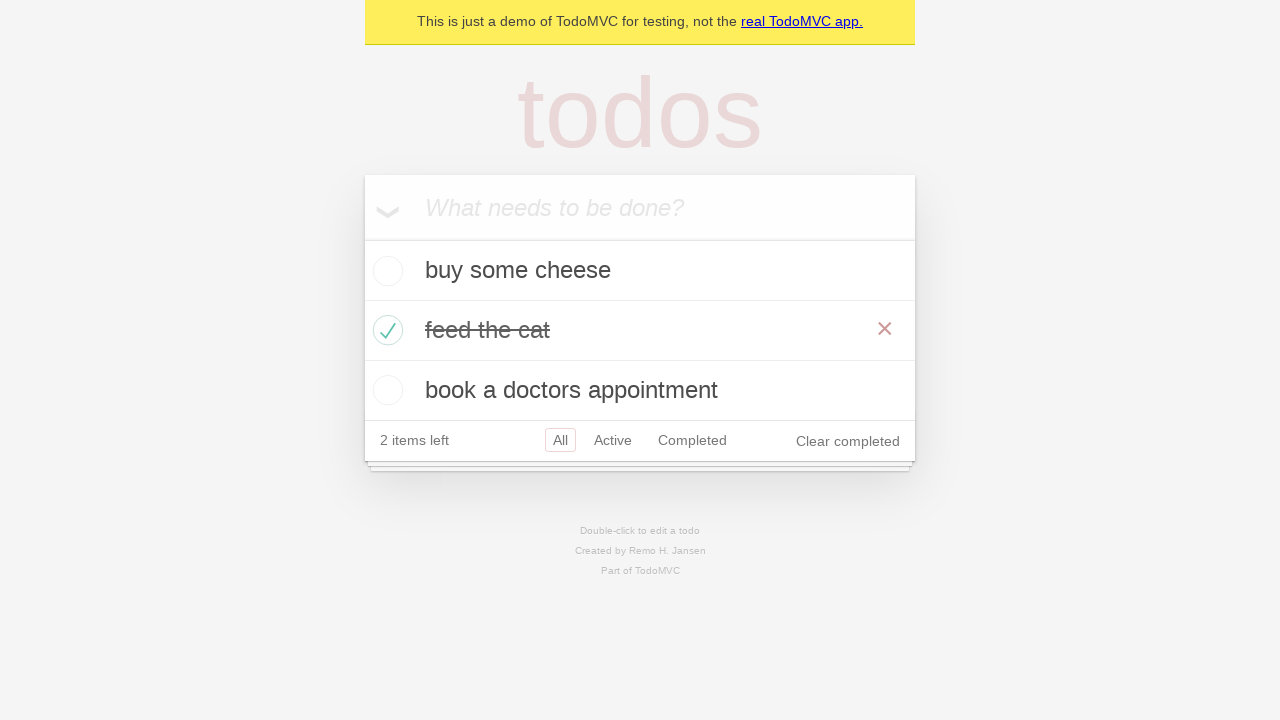

Clicked Active filter link to display only active items at (613, 440) on internal:role=link[name="Active"i]
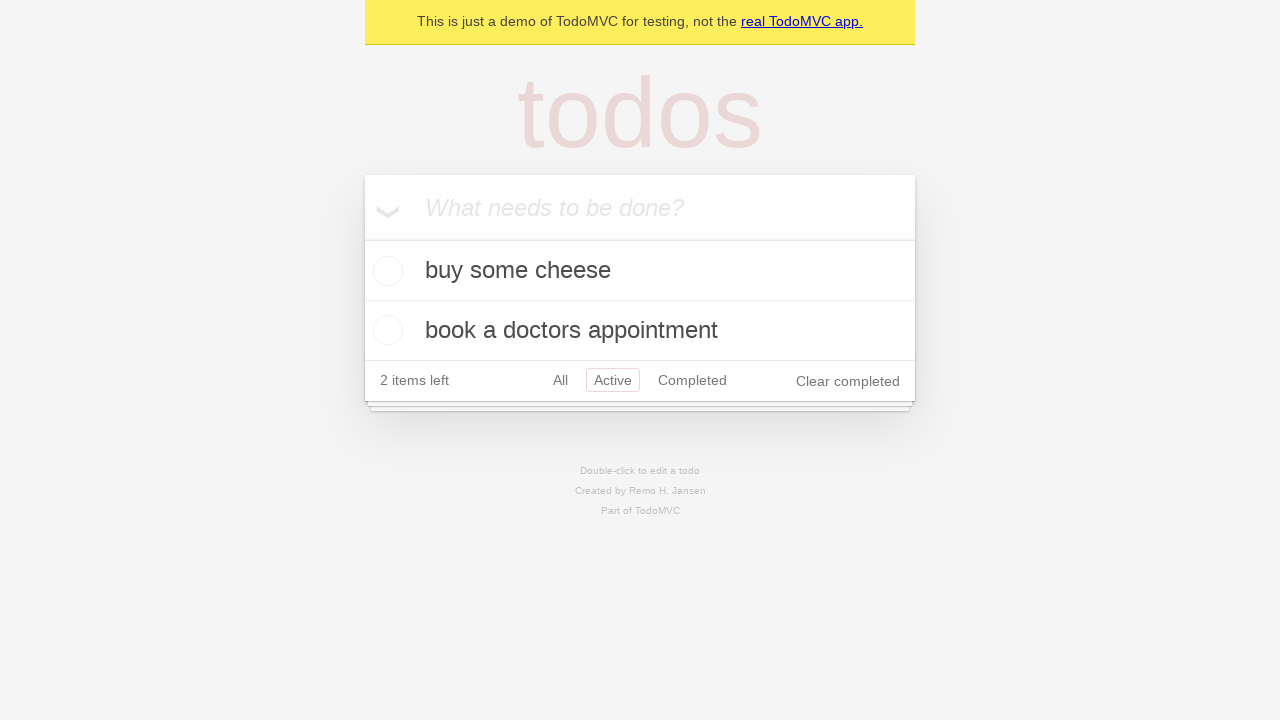

Waited for filtered view to render
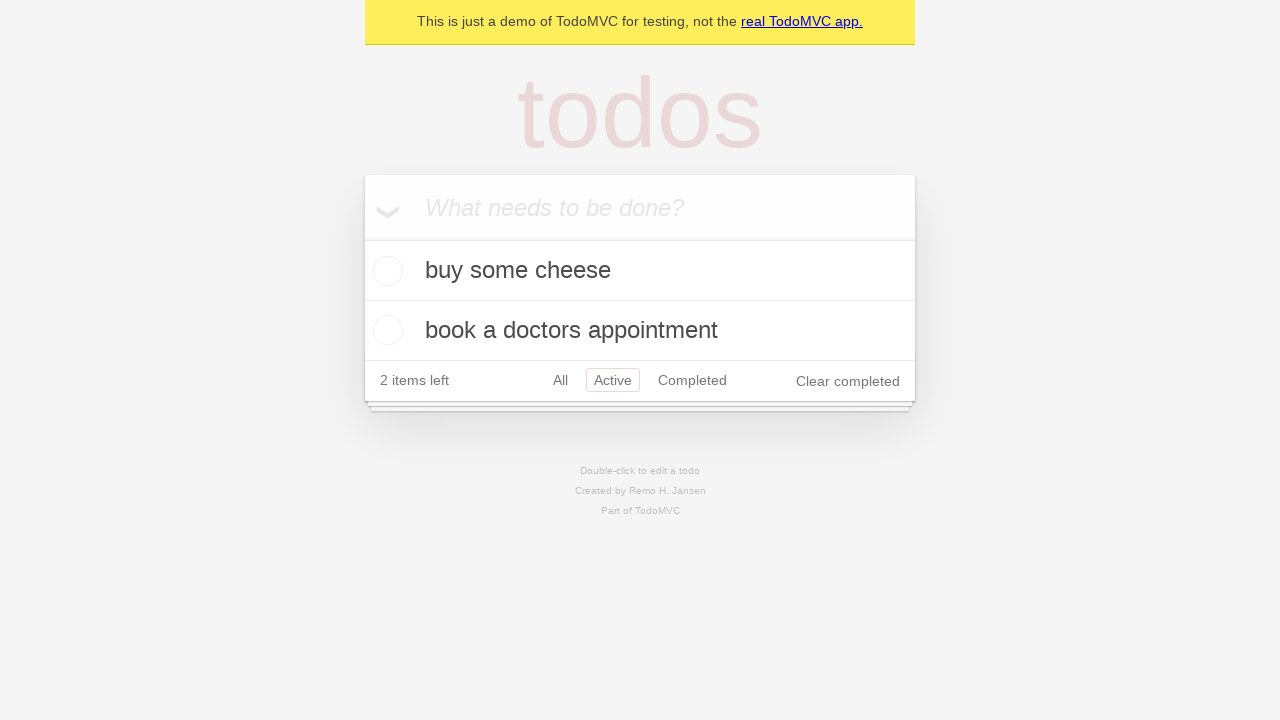

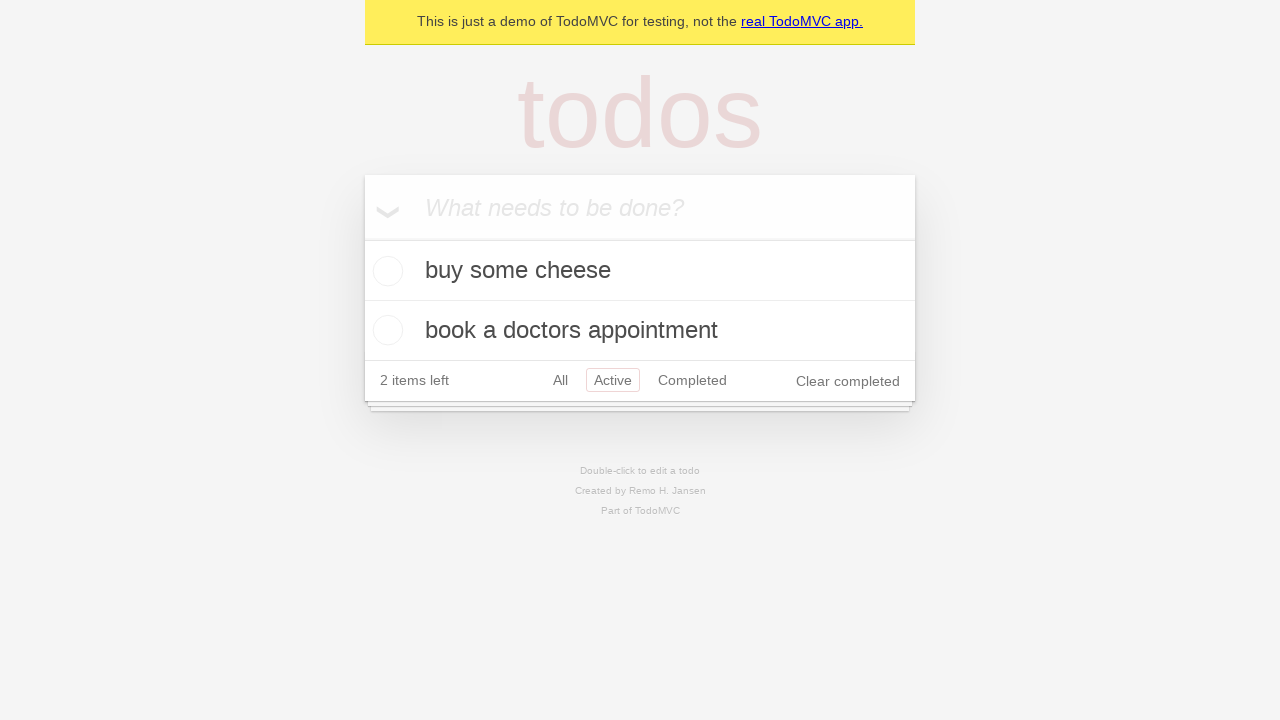